Tests the percentage calculator functionality by navigating to the math calculators section, selecting the percentage calculator, entering values 5 and 200, and verifying the calculation result.

Starting URL: https://www.calculator.net/

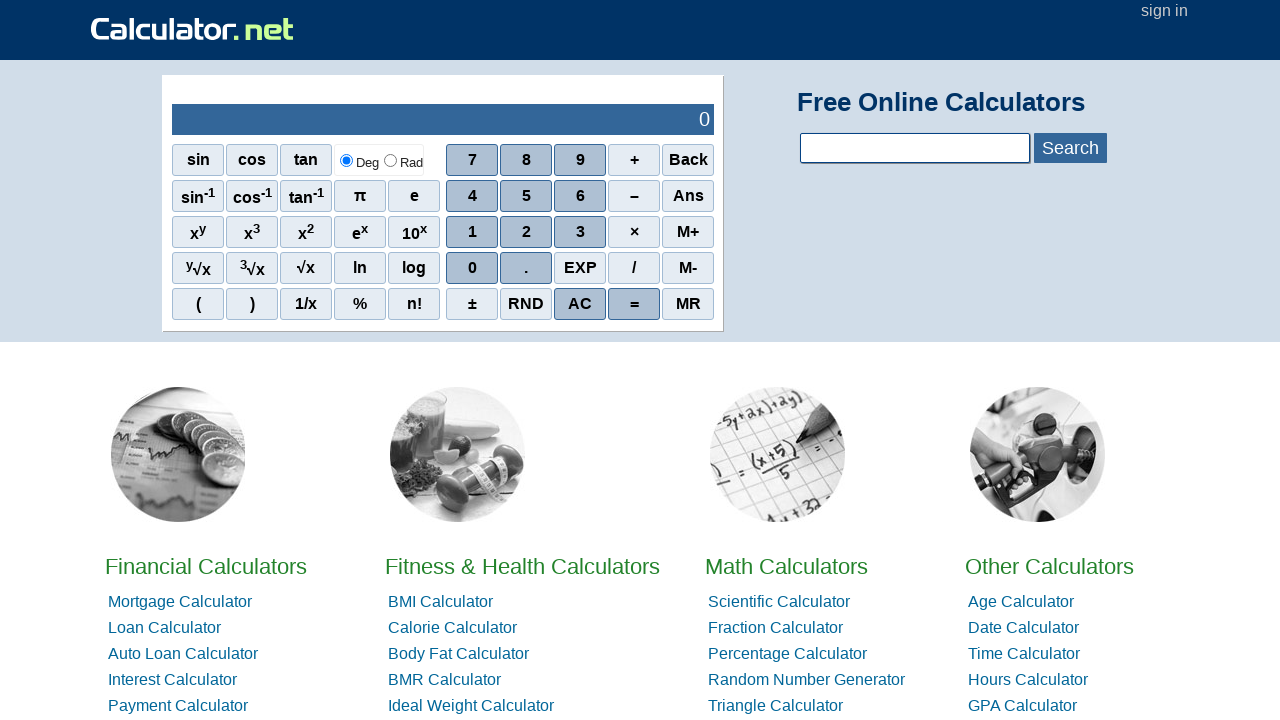

Clicked on Math Calculators link at (786, 566) on xpath=//a[text()='Math Calculators']
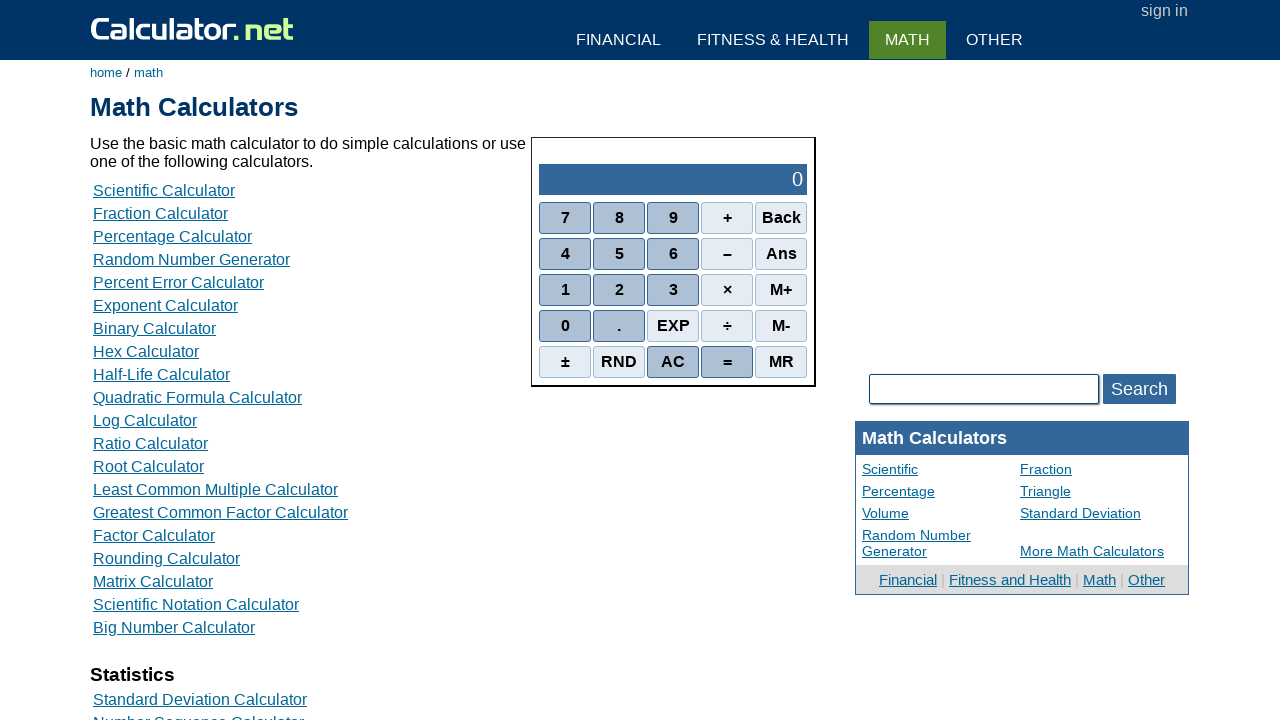

Clicked on Percentage Calculator link at (172, 236) on xpath=//a[text()='Percentage Calculator']
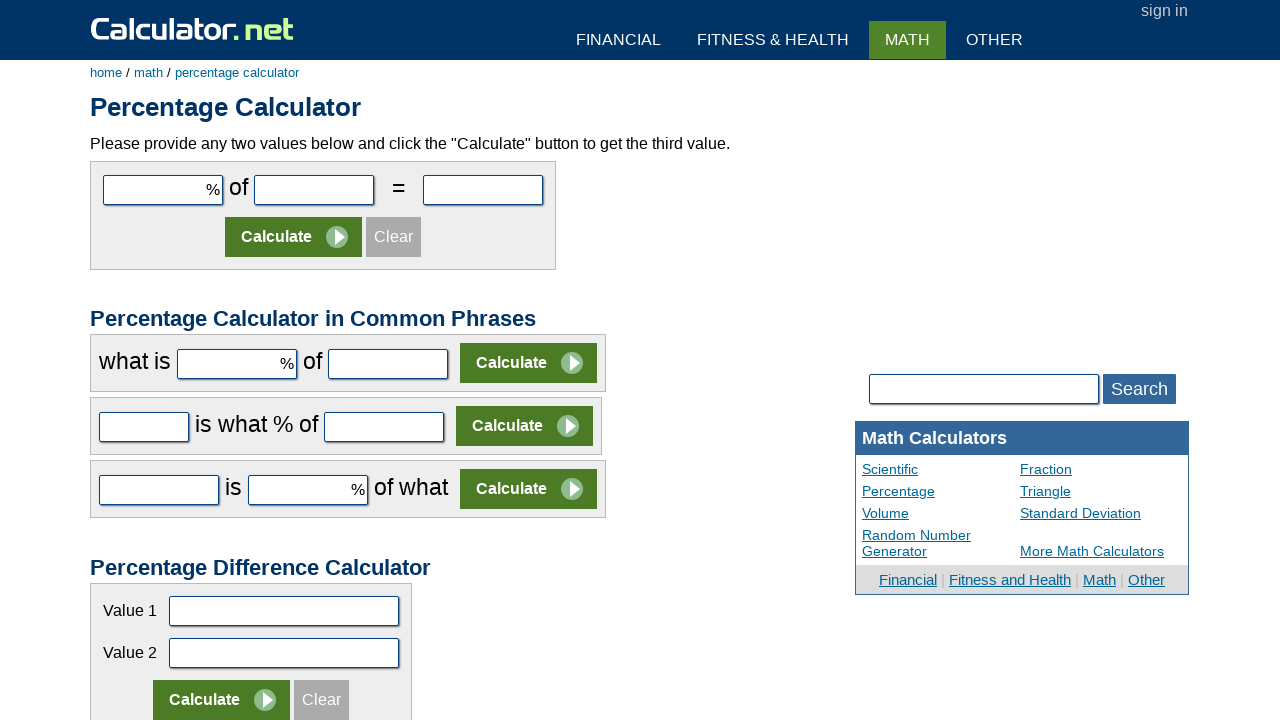

Entered value 5 in the first input field on input#cpar1
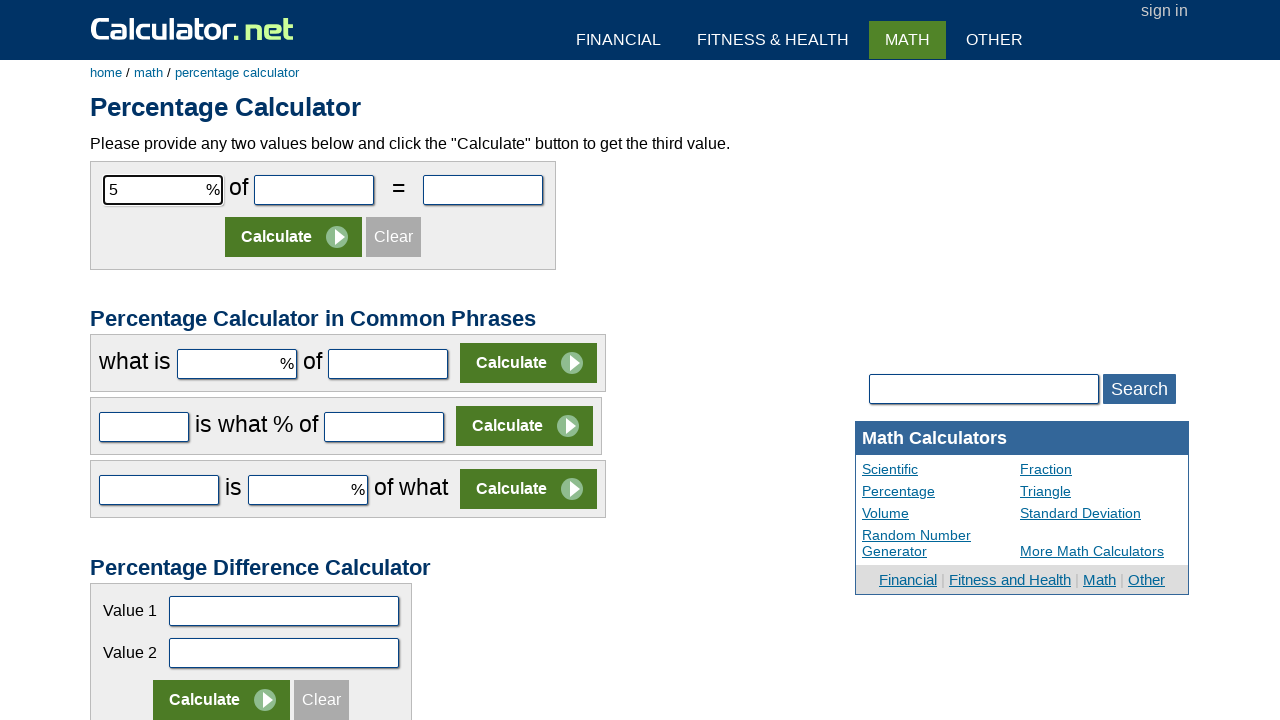

Entered value 200 in the second input field on input#cpar2
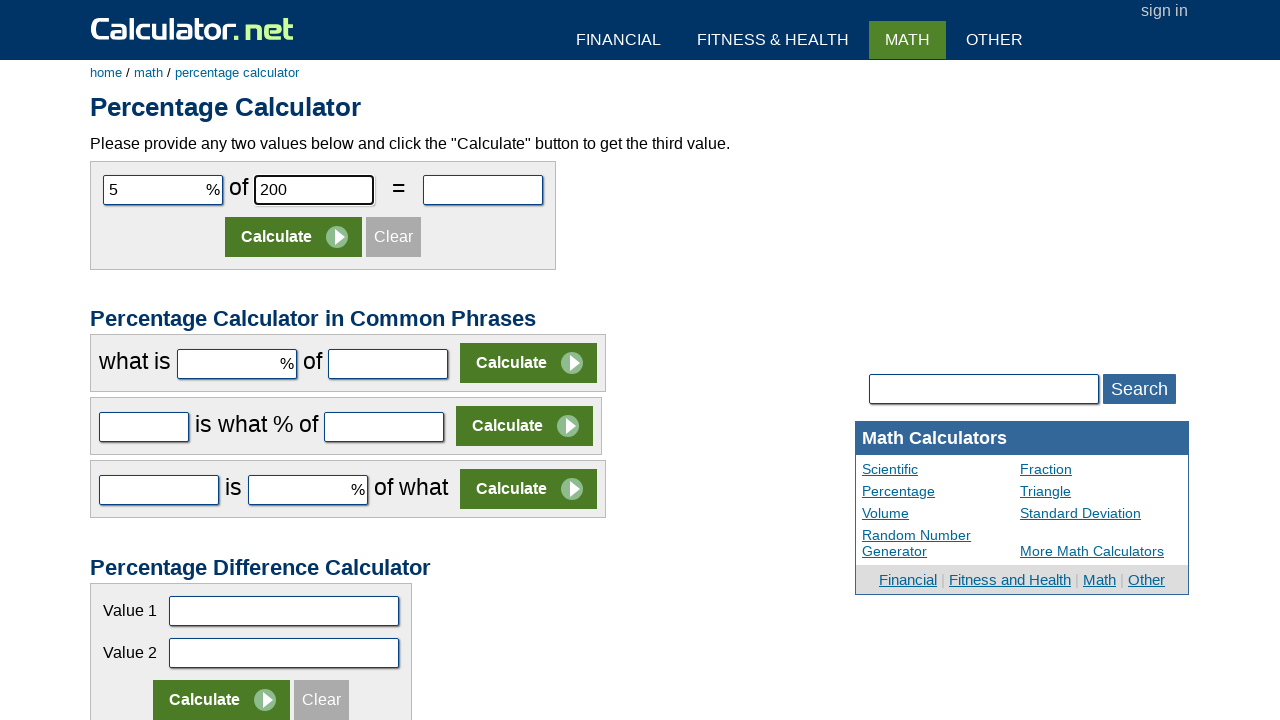

Clicked the Calculate button at (294, 237) on input[value='Calculate']
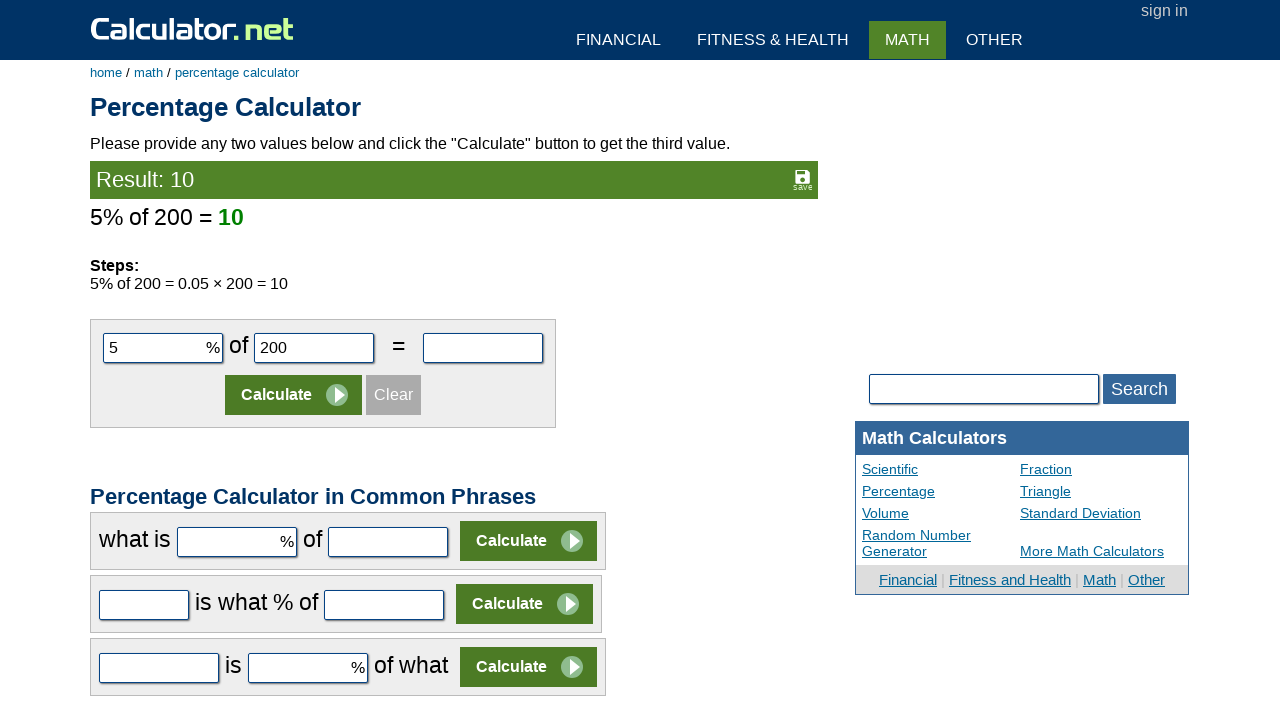

Result 'Result: 10' appeared on the page
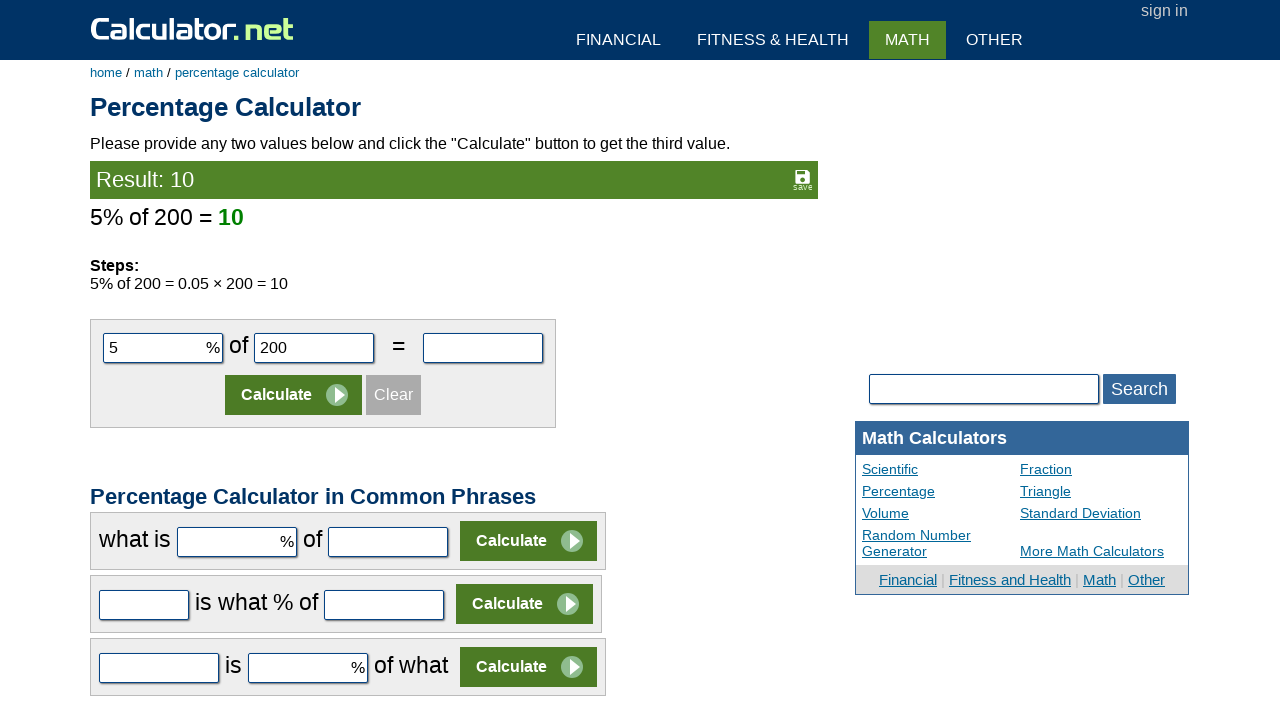

Retrieved result text containing '10'
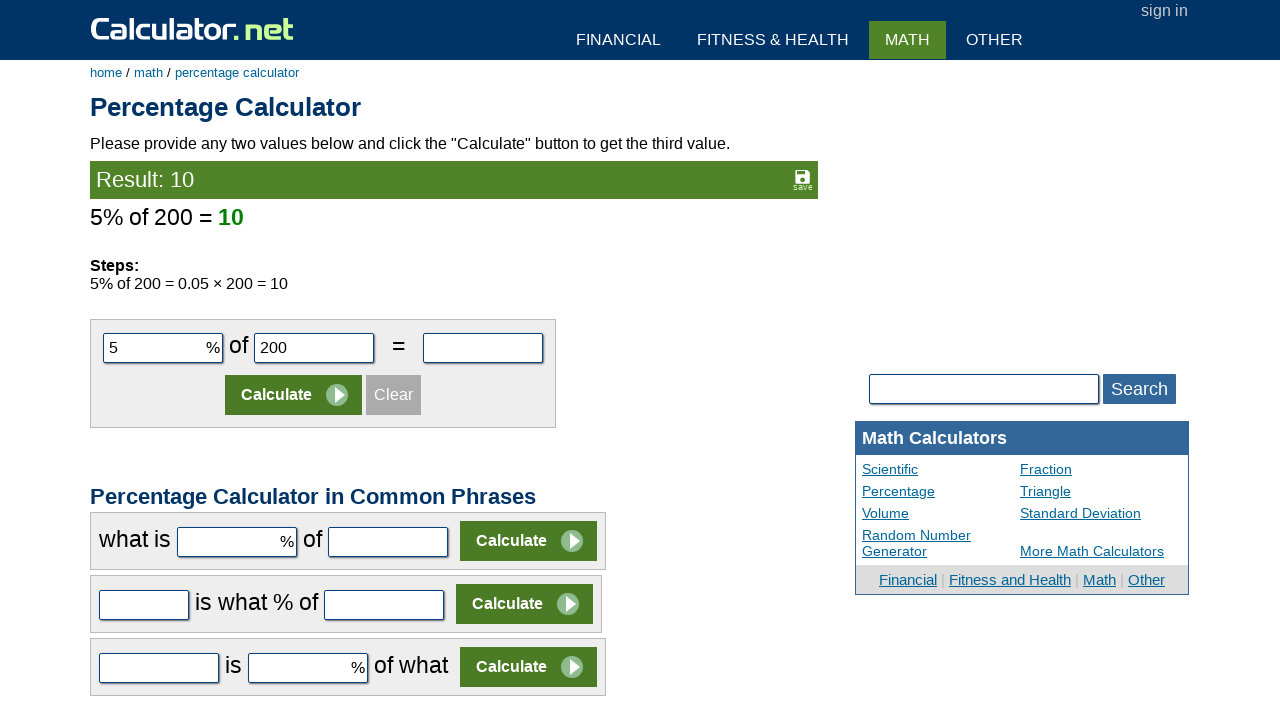

Assertion passed: calculated percentage value '10' is correct
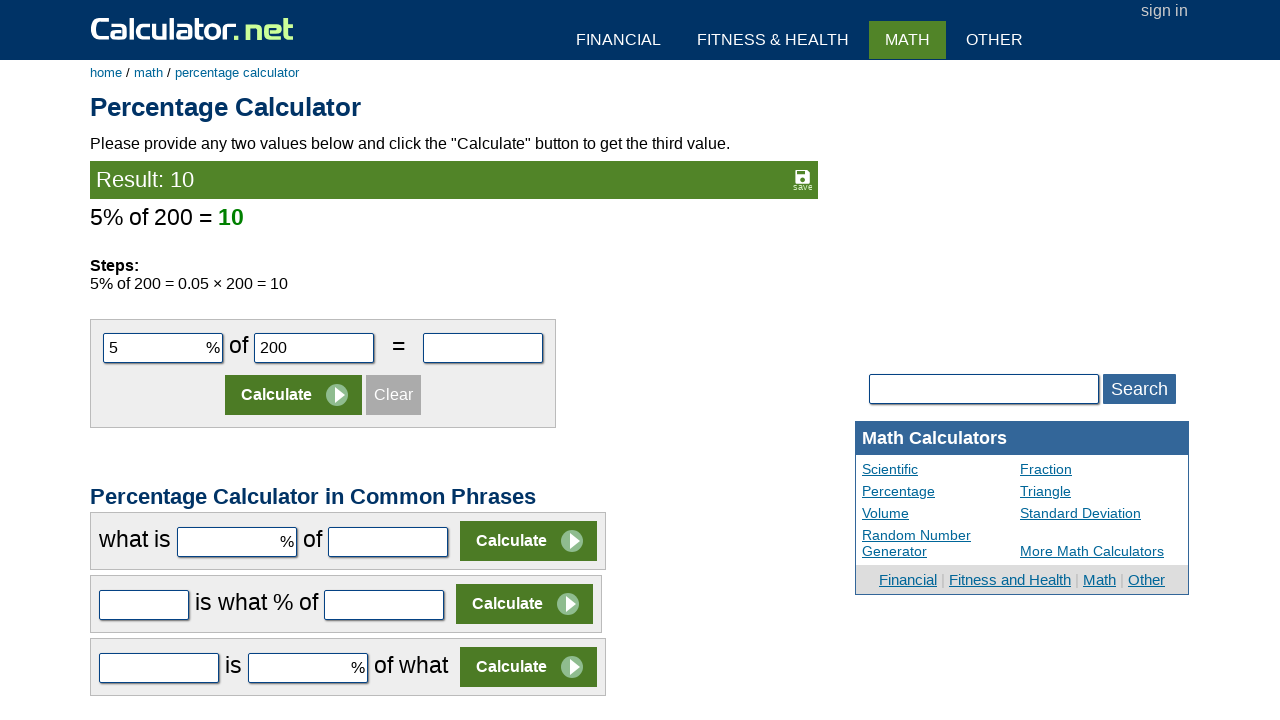

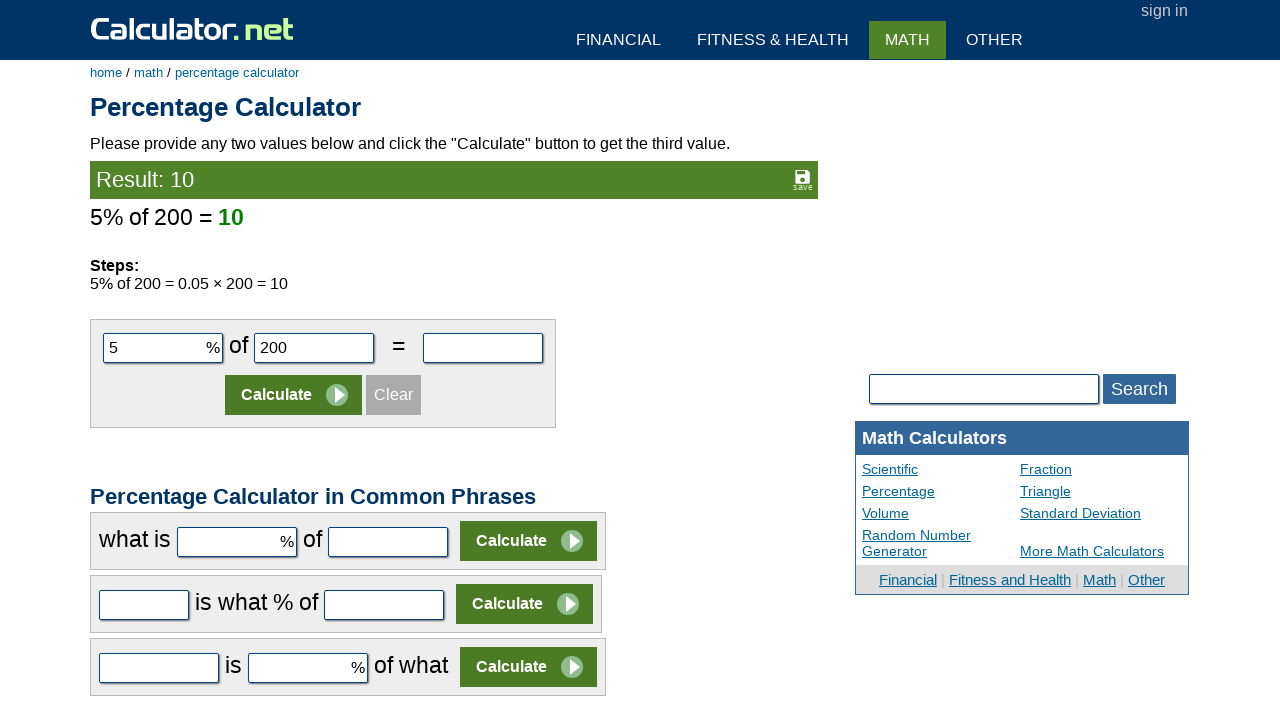